Tests mouse hover functionality by scrolling to a hover element, hovering over it to reveal hidden content, and clicking on the revealed "Top" link

Starting URL: https://www.letskodeit.com/practice

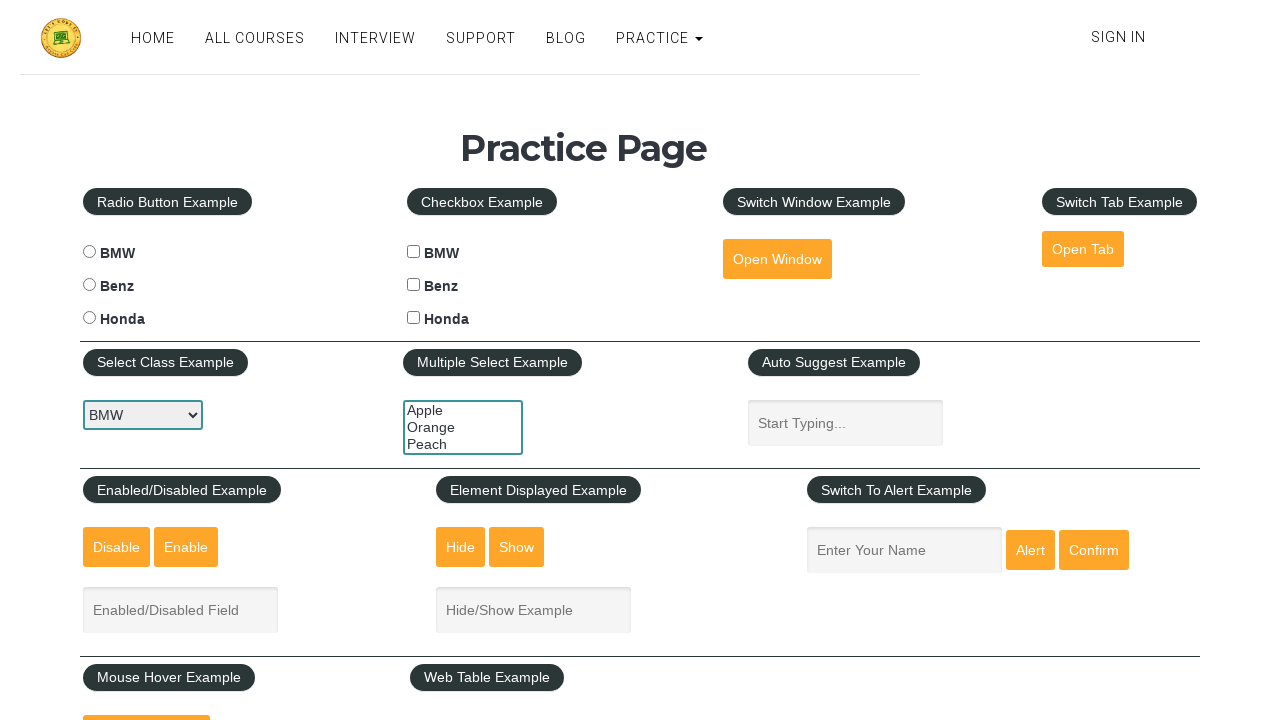

Scrolled down 600 pixels to bring mouse hover element into view
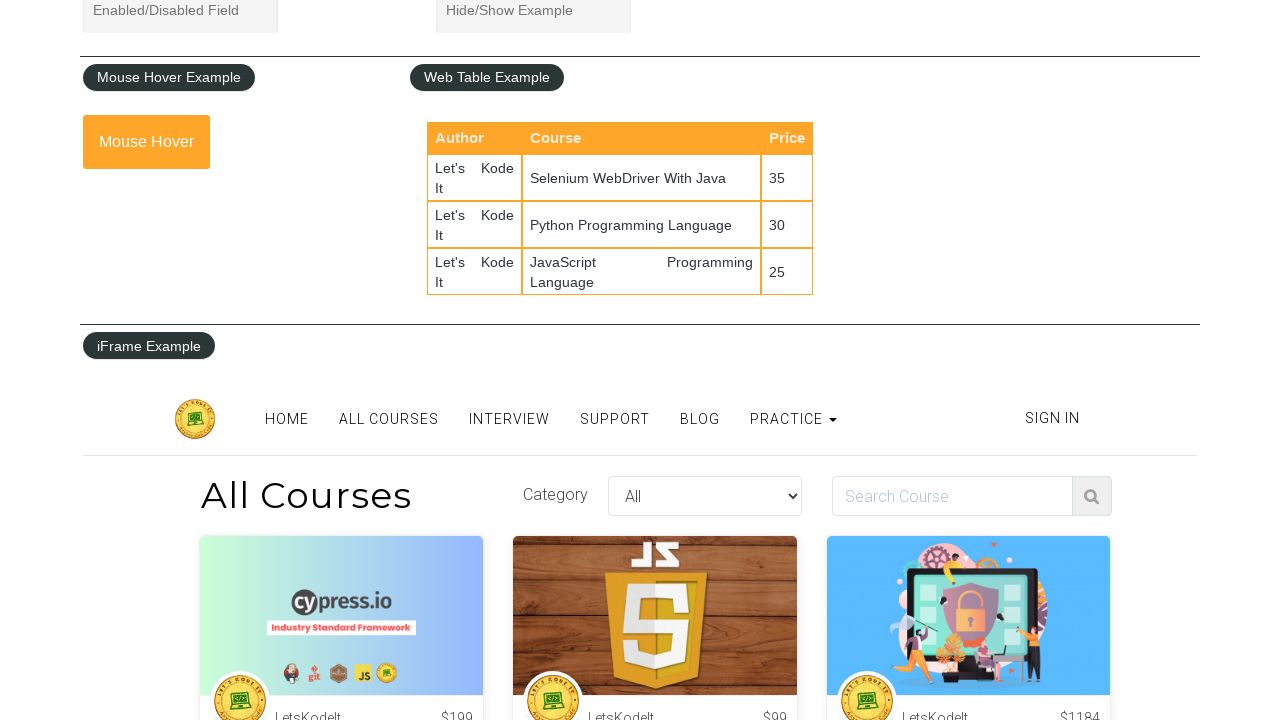

Hovered over mouse hover element to reveal hidden content at (146, 142) on #mousehover
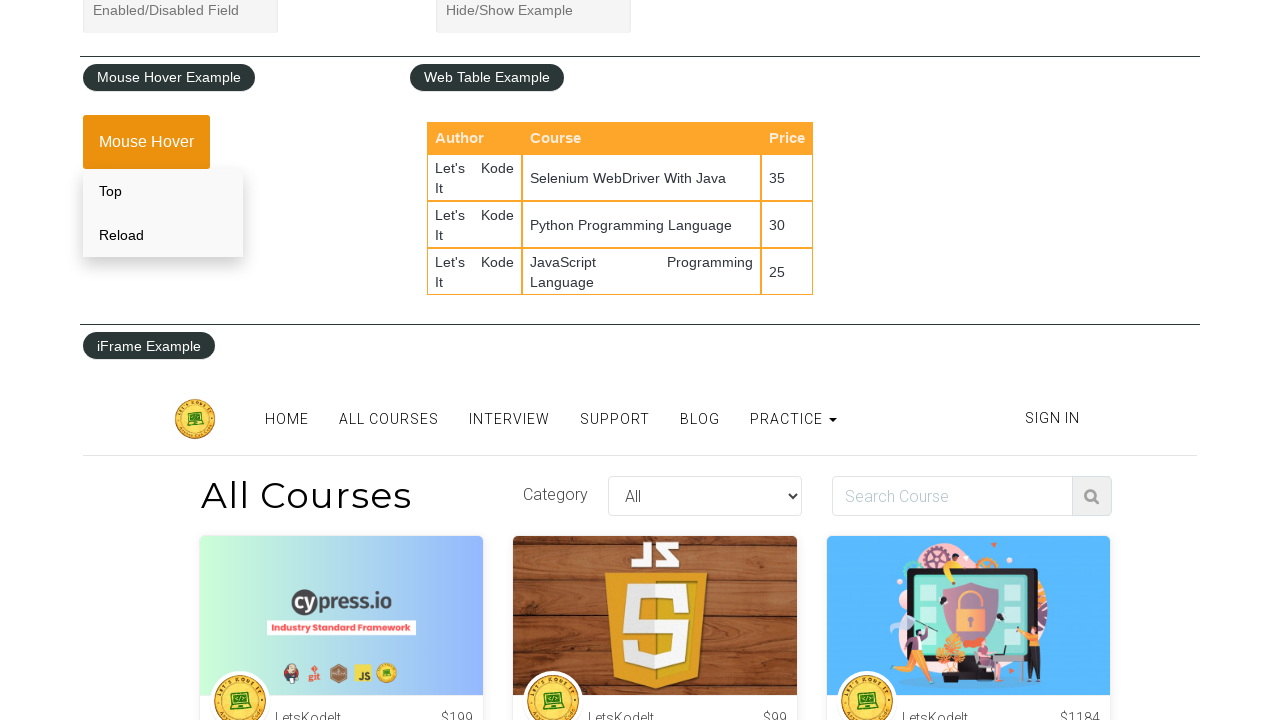

Clicked on the revealed 'Top' link at (163, 191) on xpath=//div[@class='mouse-hover-content']//a[text()='Top']
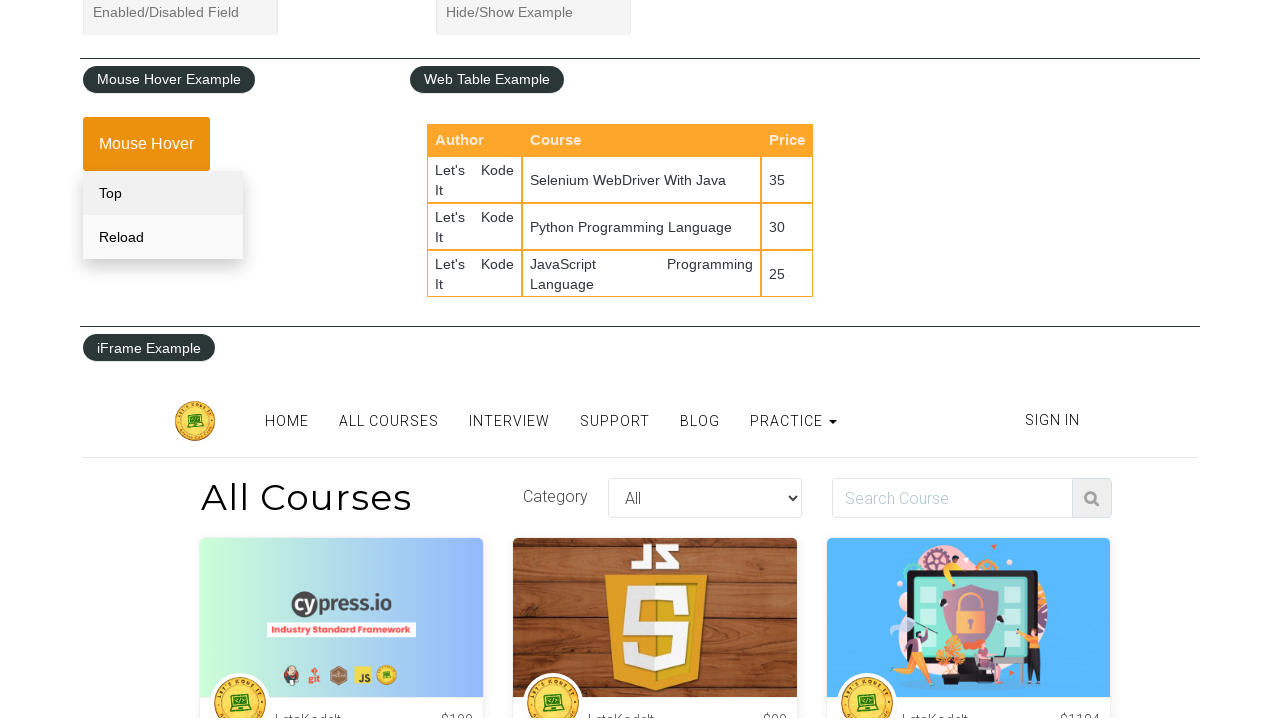

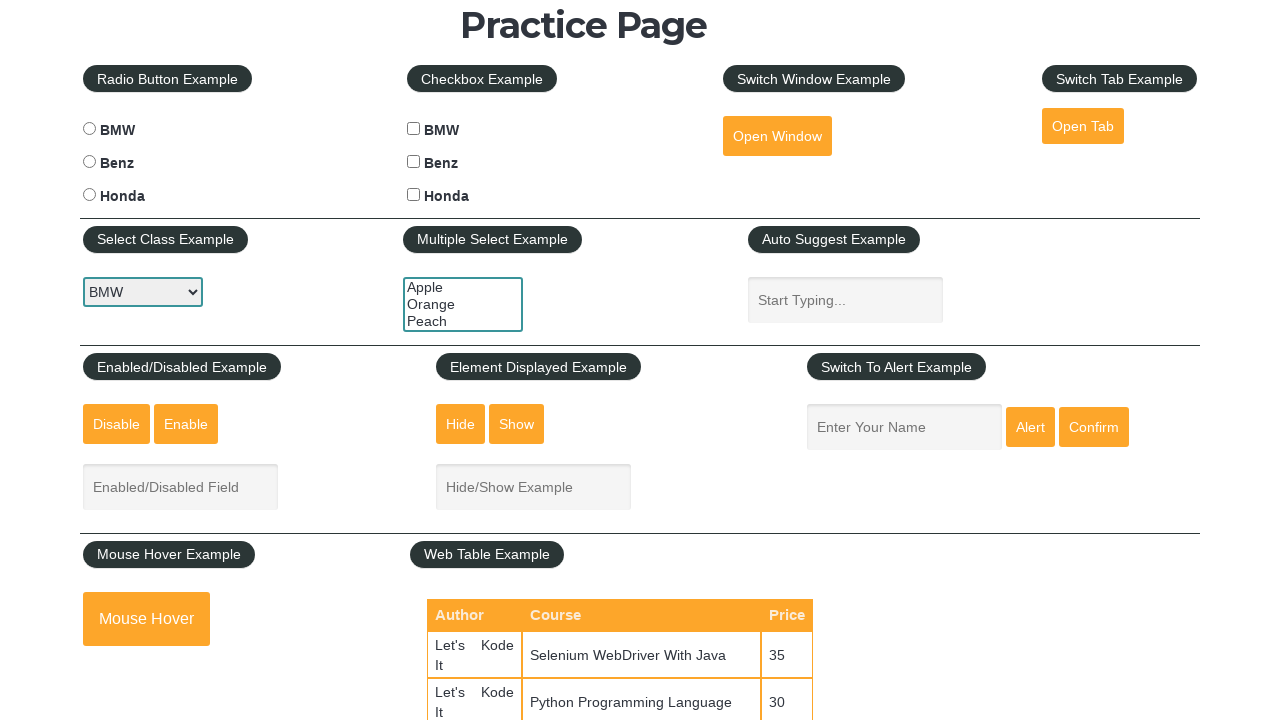